Tests opening a new window by clicking the New Window button and verifying the text in the new window

Starting URL: https://demoqa.com/browser-windows

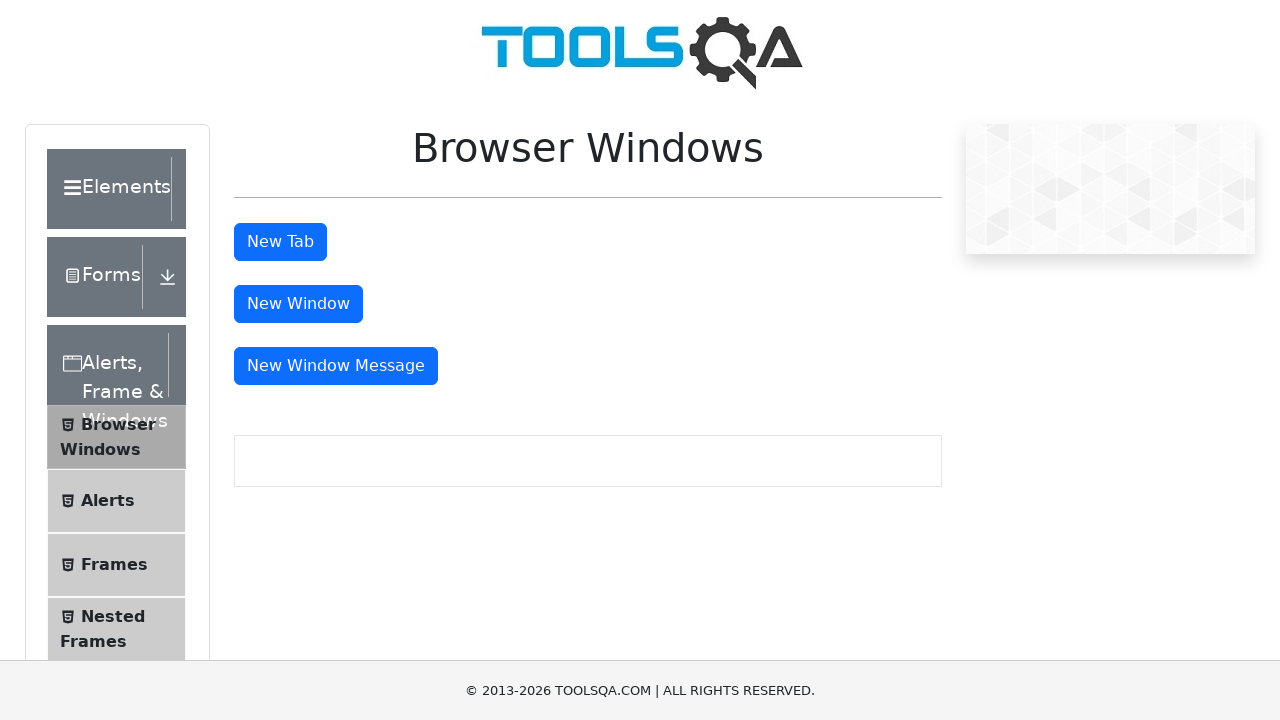

Clicked New Window button to open a new window at (298, 304) on #windowButton
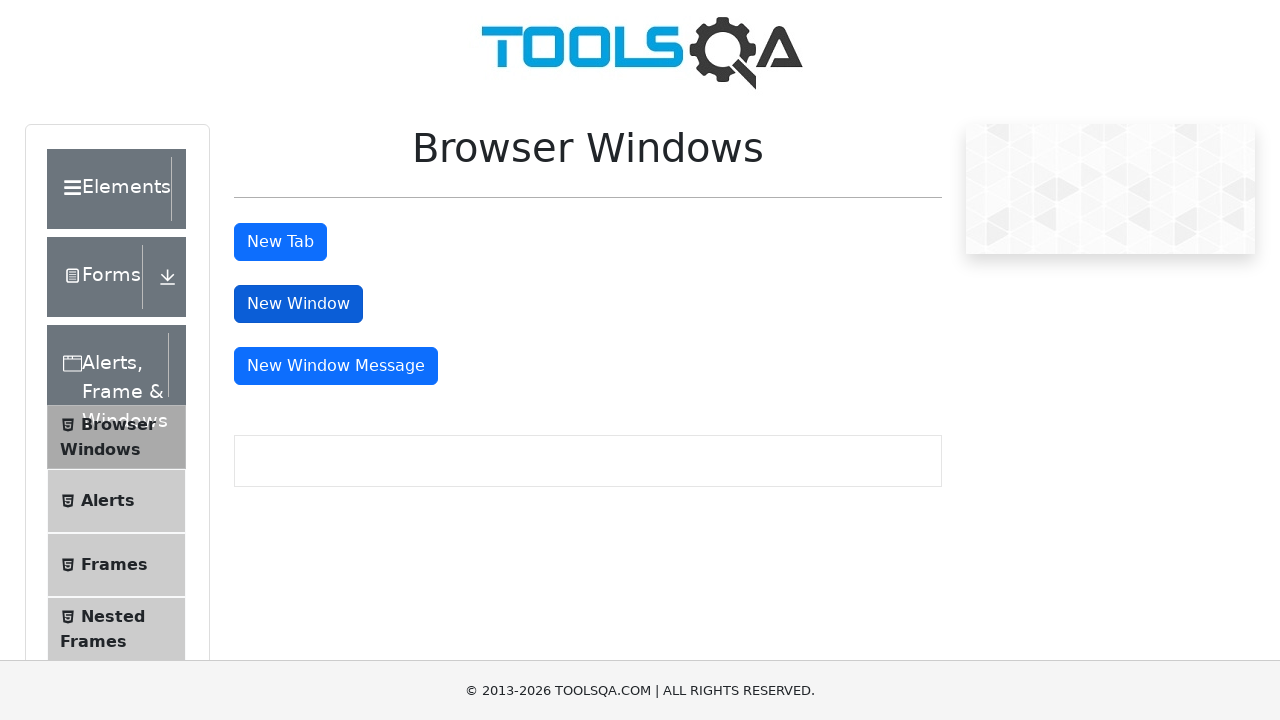

New window opened and page object obtained
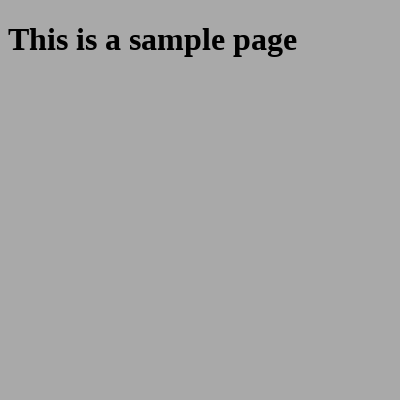

New window page loaded (domcontentloaded)
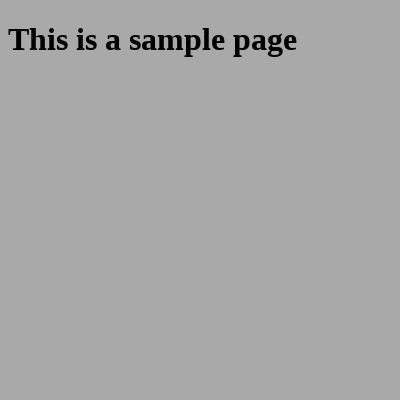

Located the sample heading element
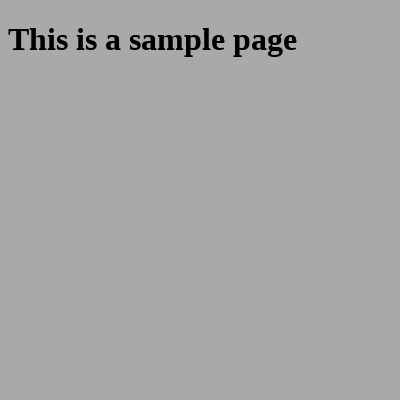

Verified that heading contains text 'This is a sample page'
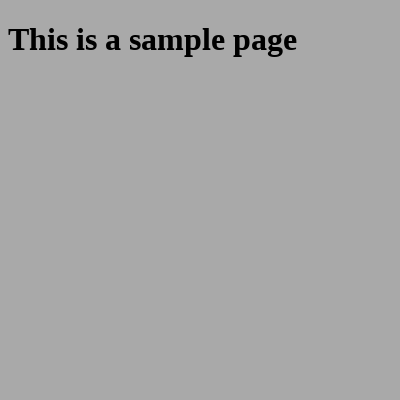

Closed the new window
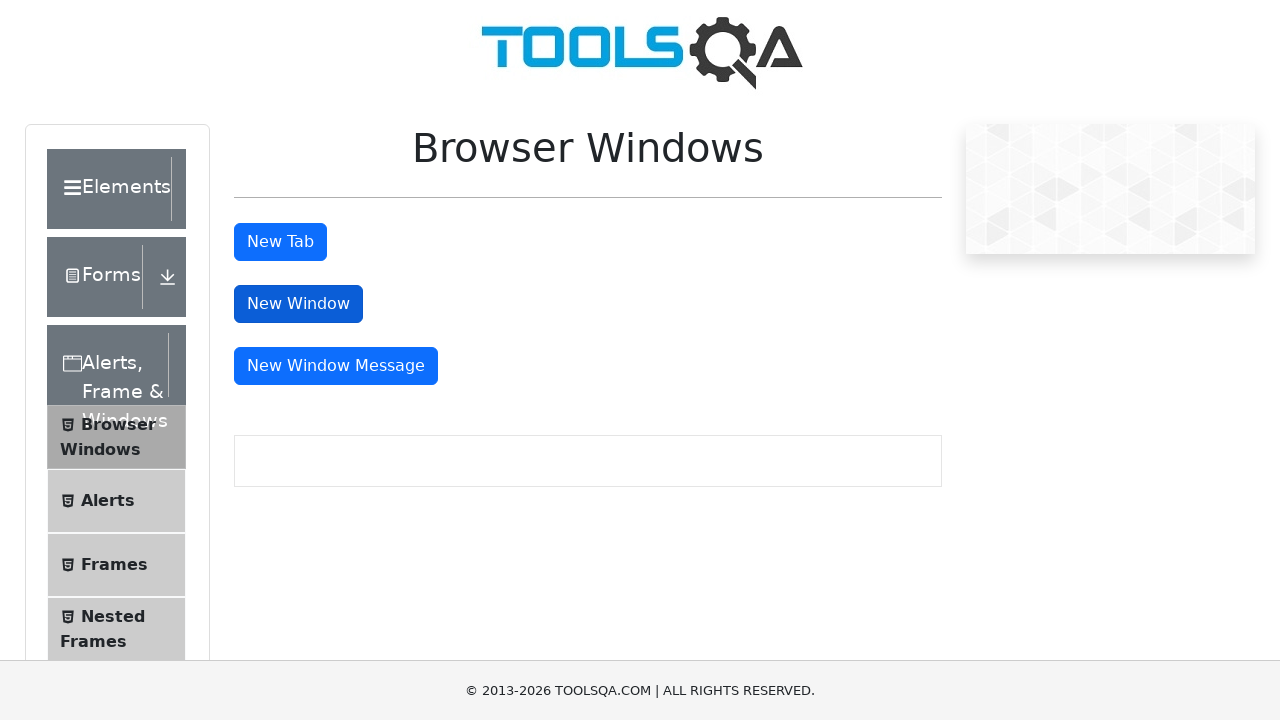

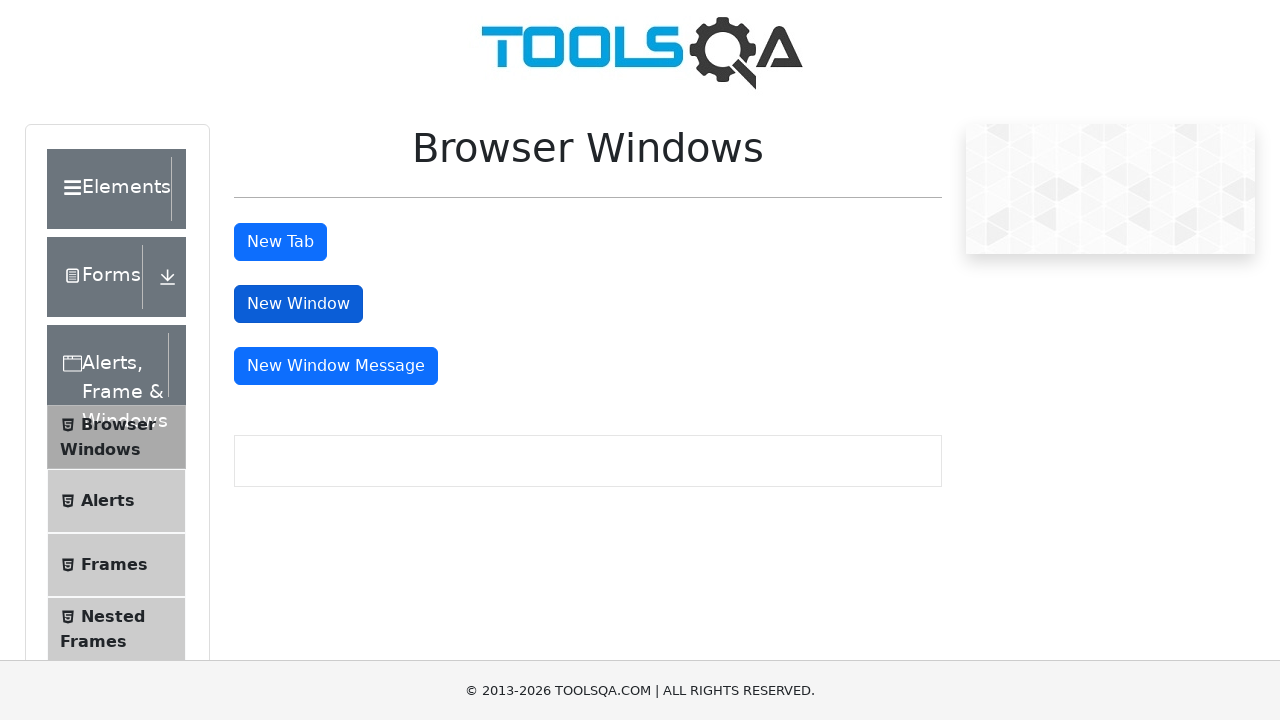